Submits the form by clicking the submit button

Starting URL: https://trytestingthis.netlify.app/

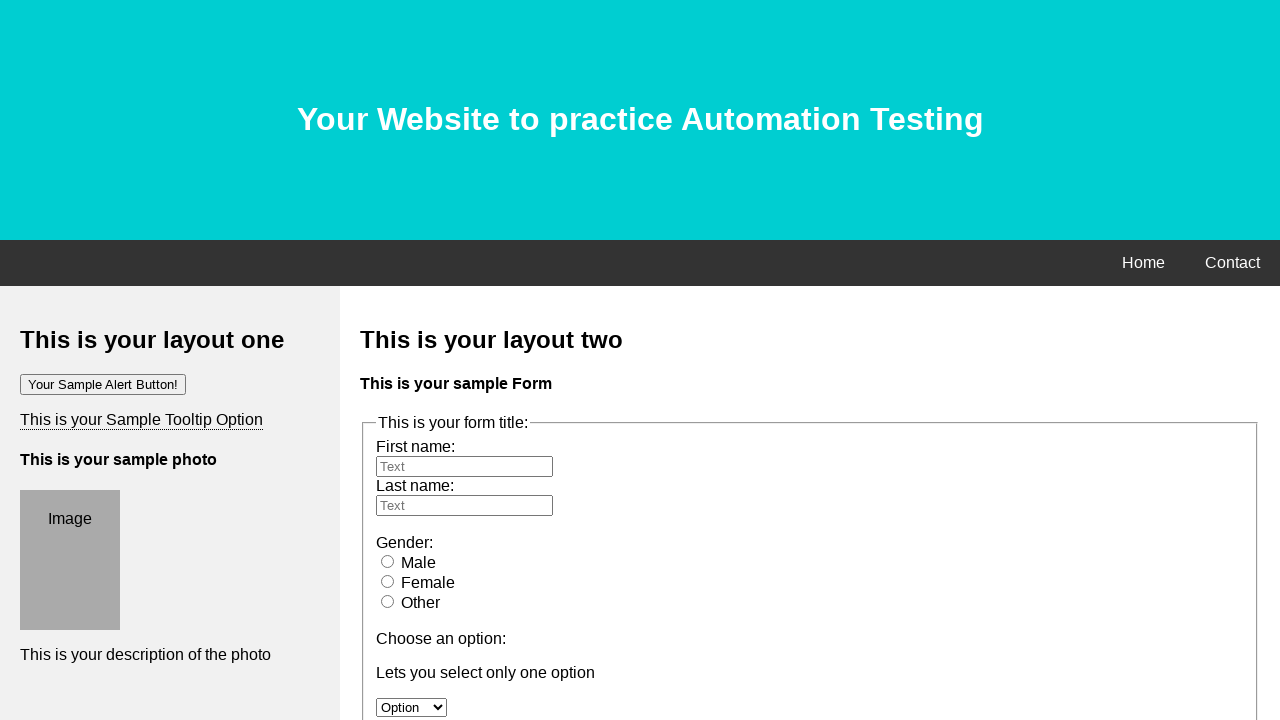

Clicked submit button to submit the form at (404, 361) on fieldset button
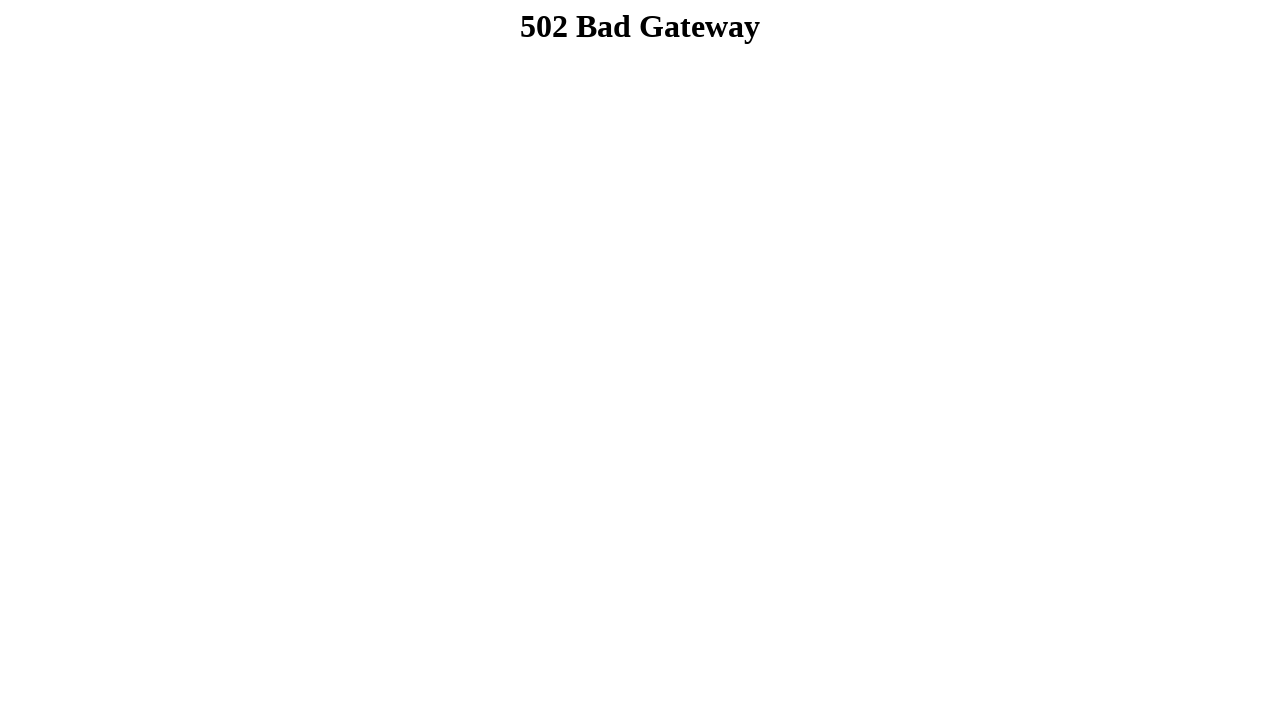

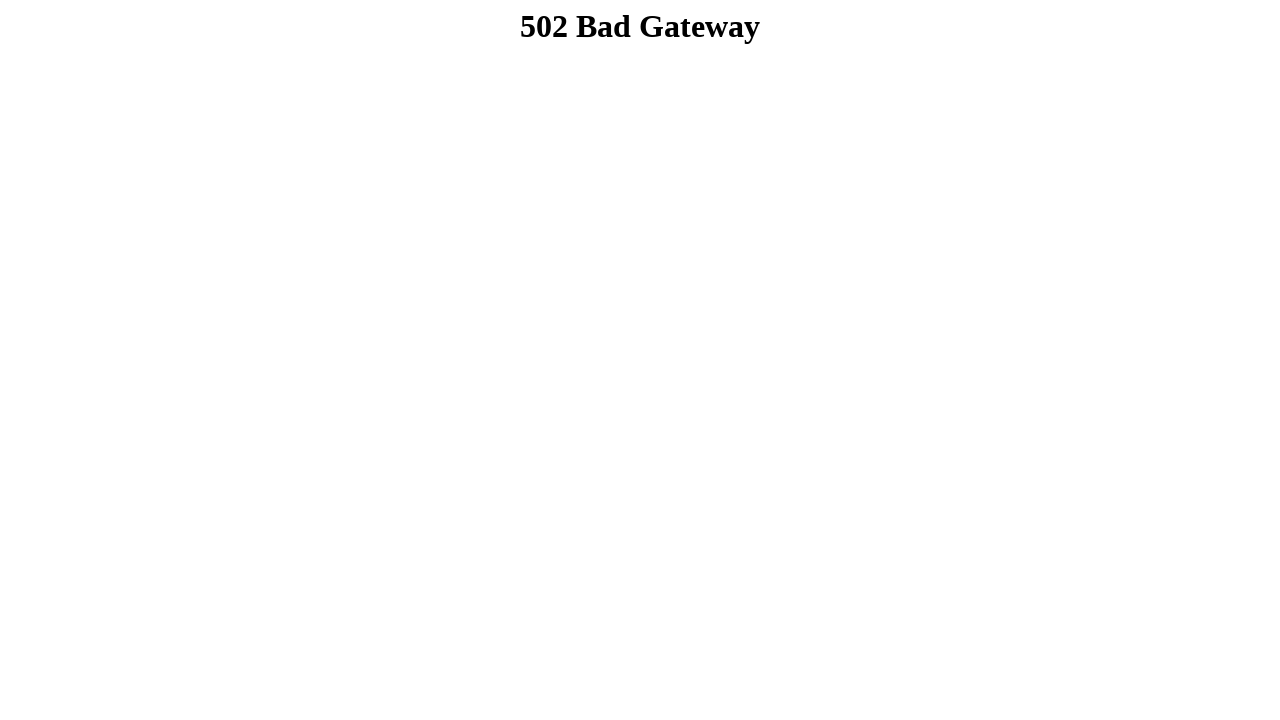